Tests JavaScript confirm dialog handling by dismissing the confirmation

Starting URL: https://the-internet.herokuapp.com/

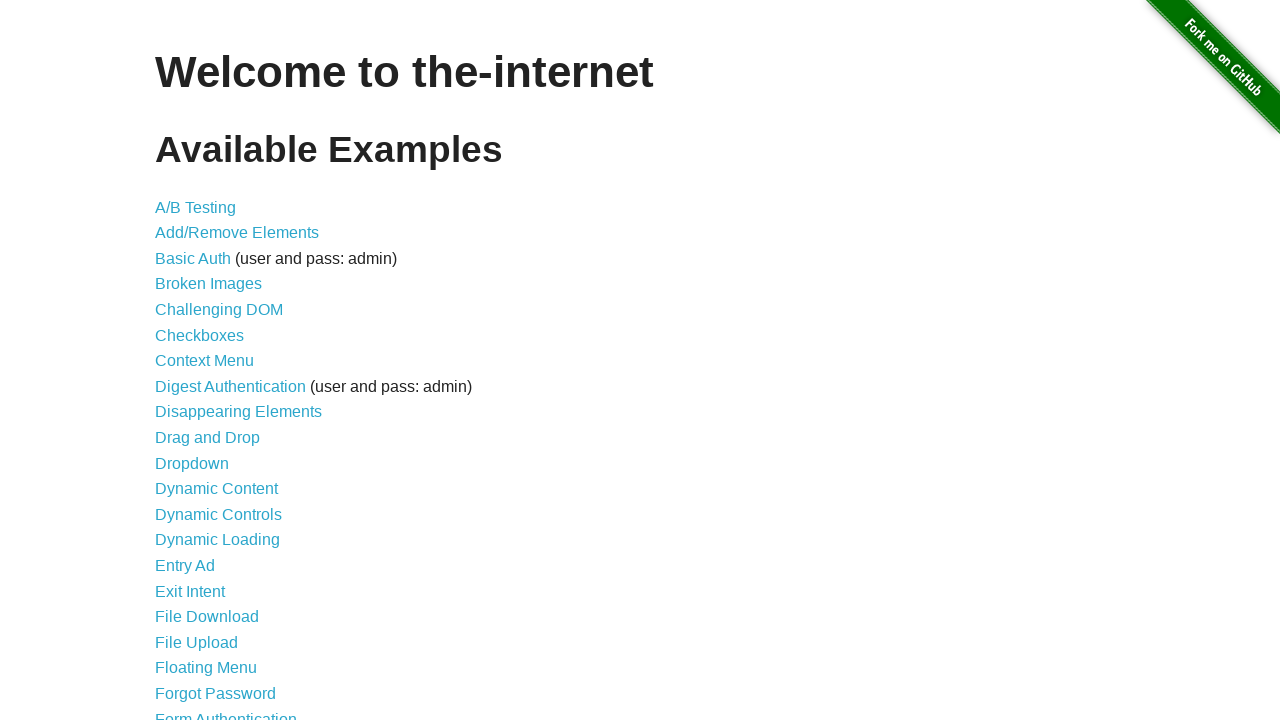

Clicked on JavaScript alerts link at (214, 361) on [href="/javascript_alerts"]
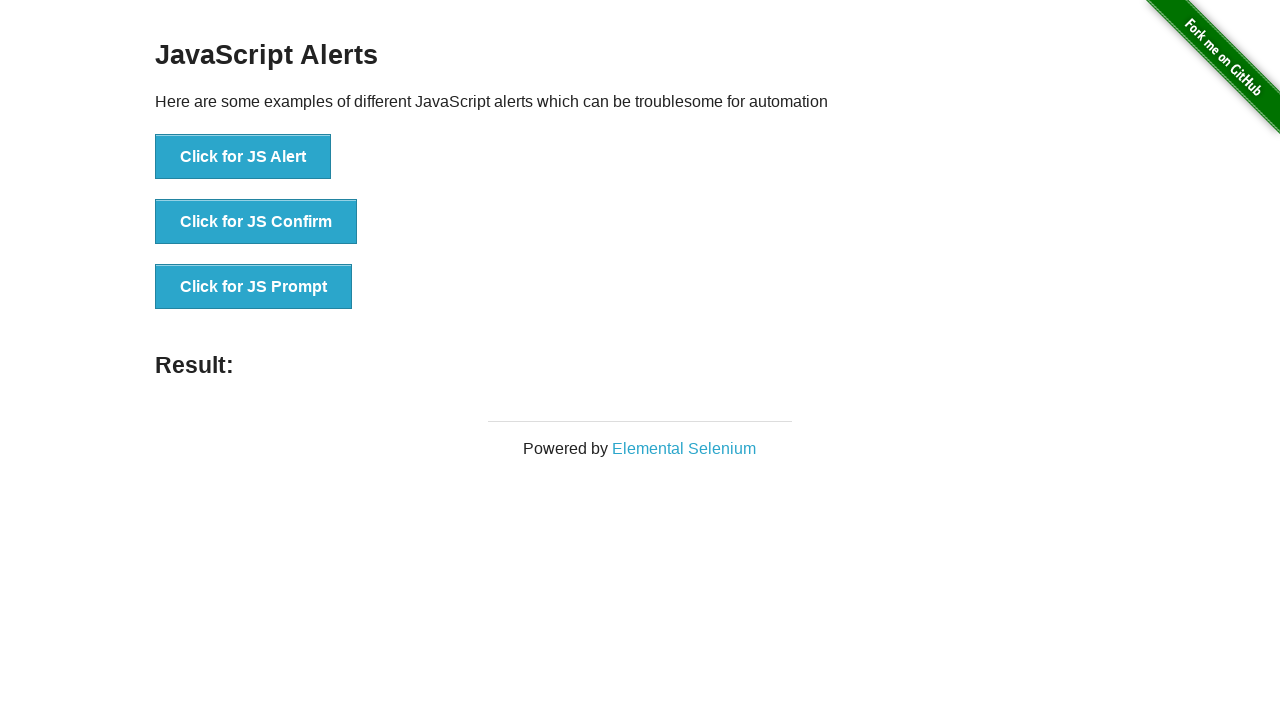

Set up dialog handler to dismiss confirm dialogs
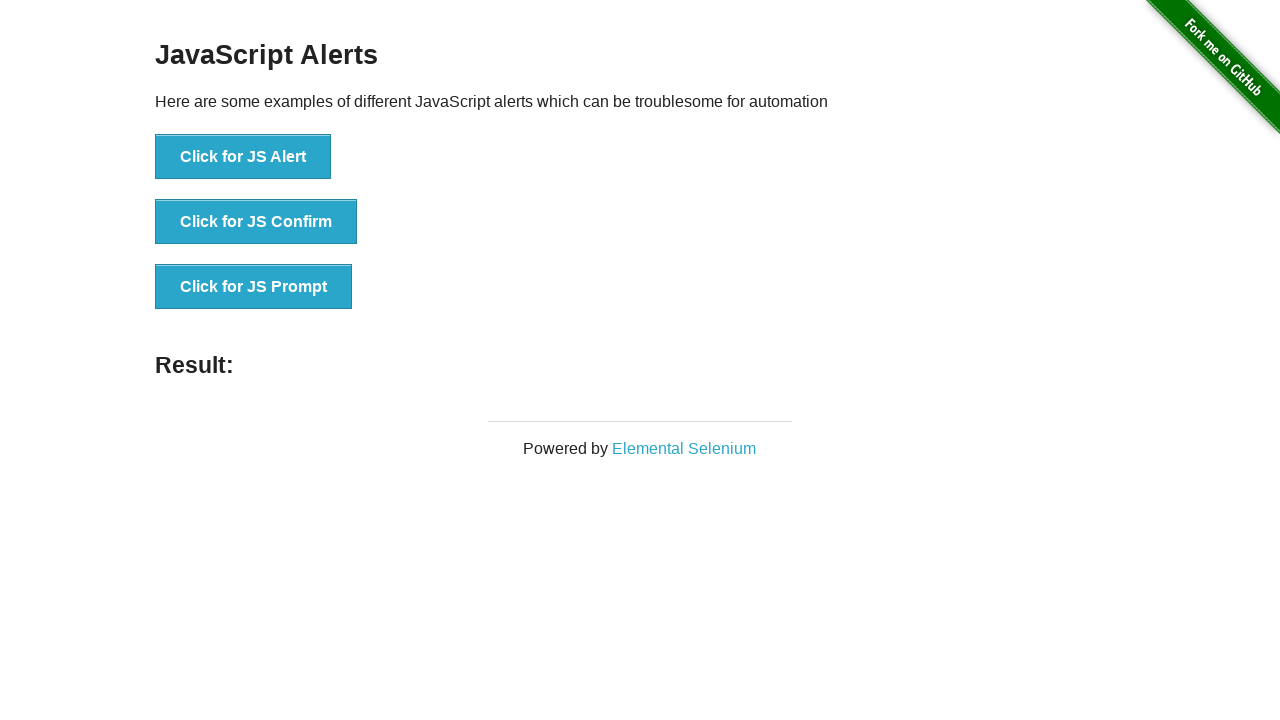

Clicked button to trigger confirm dialog at (256, 222) on [onclick="jsConfirm()"]
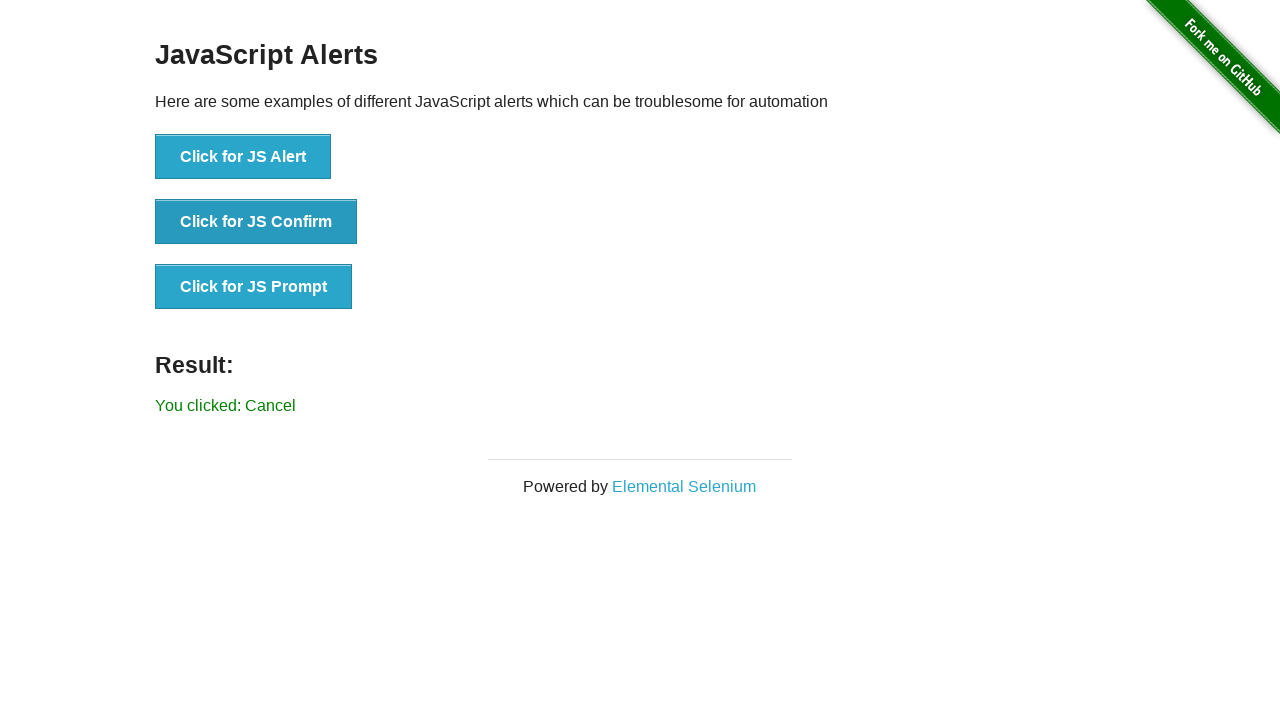

Confirmed result message is visible after dismissing confirm dialog
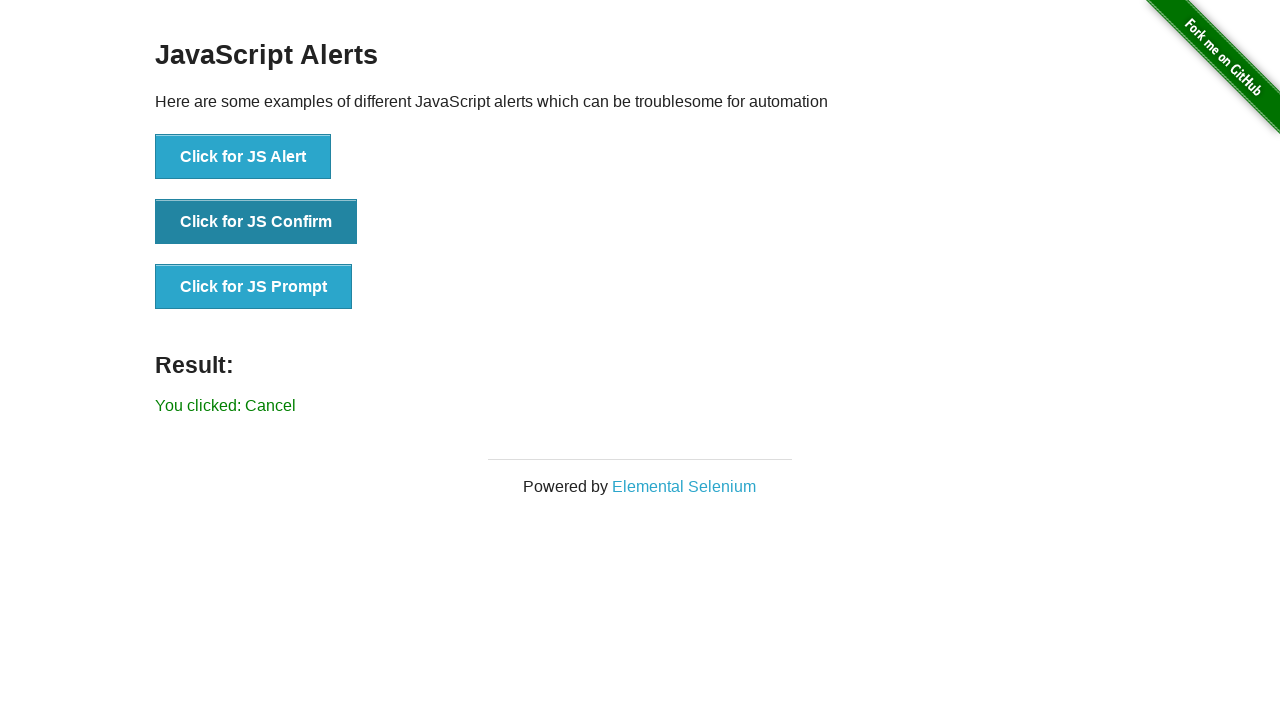

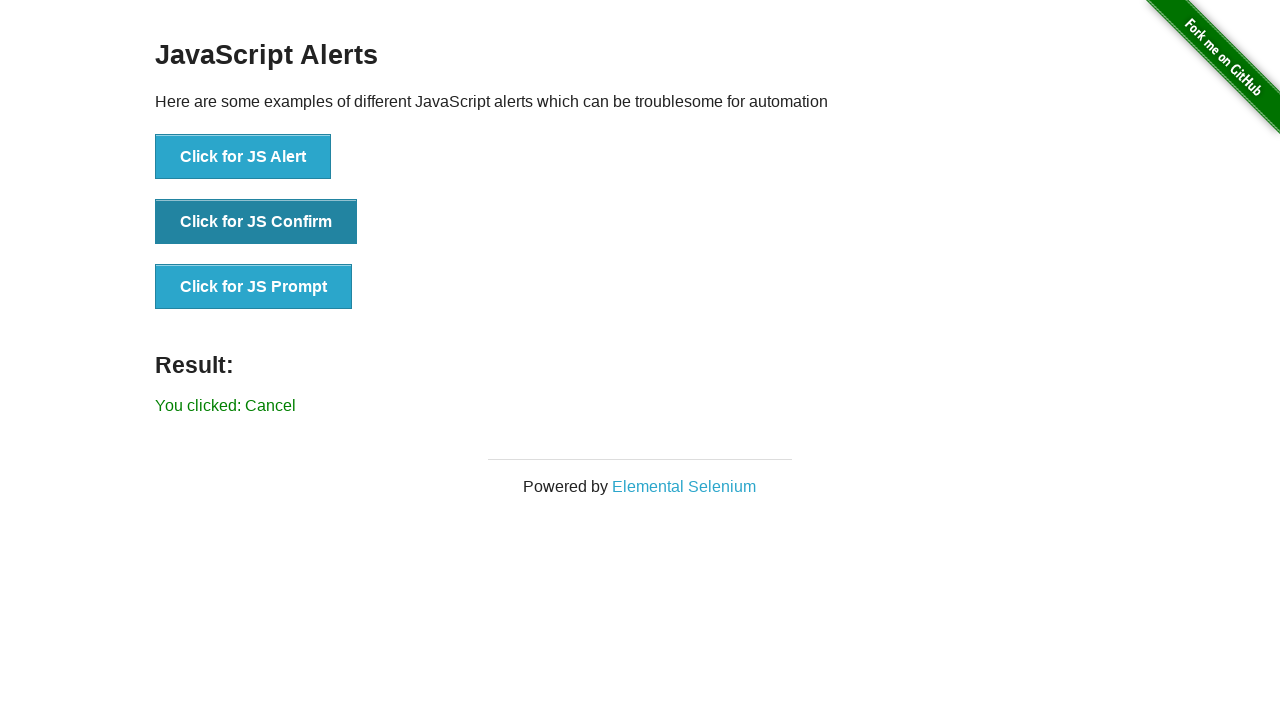